Tests the "load more" pagination functionality on OLX Indonesia real estate listings by clicking the load more button multiple times to load additional property listings.

Starting URL: https://www.olx.co.id/tangerang-kab_g4000076/dijual-rumah-apartemen_c5158?filter=type_eq_rumah

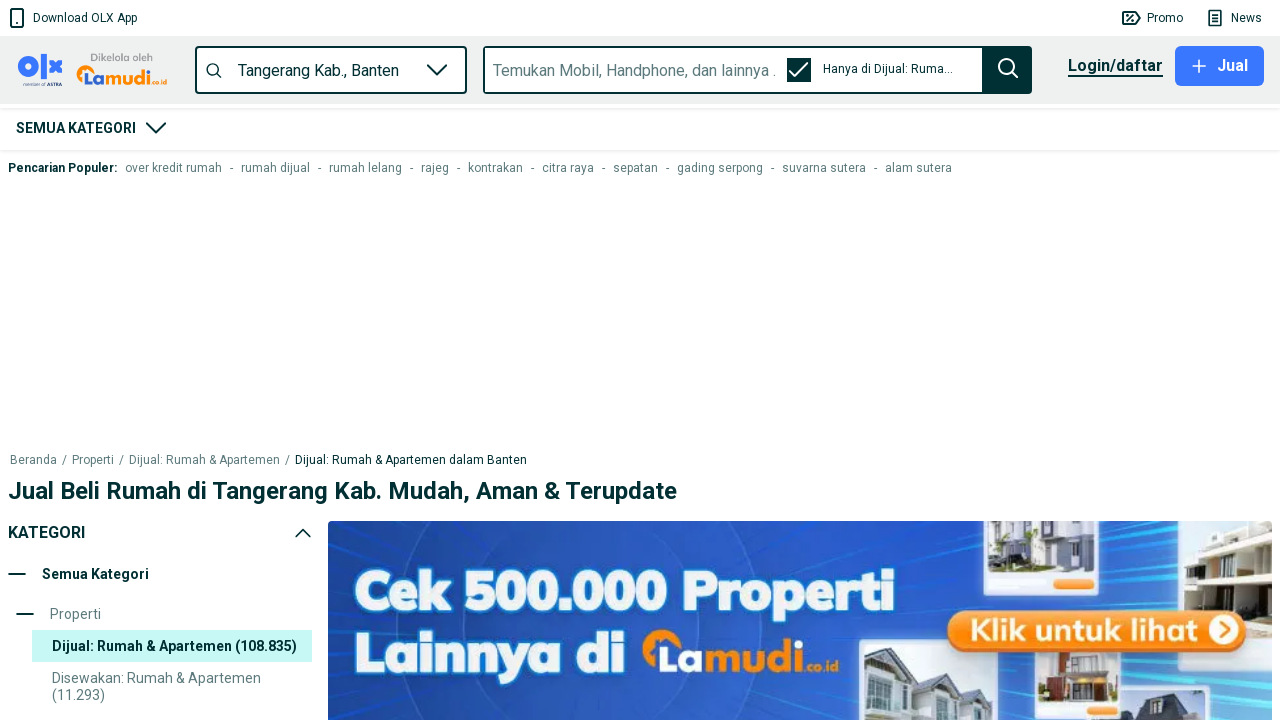

Waited for initial property listings to load on OLX Indonesia
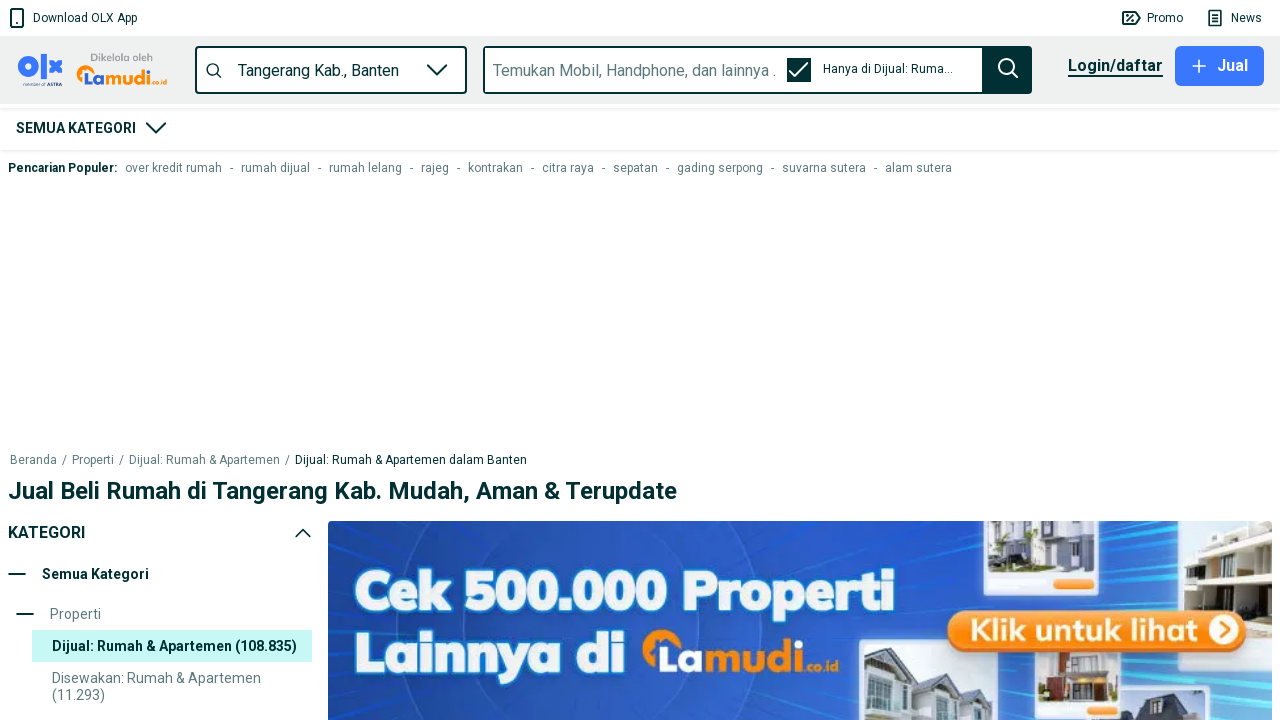

Located load more button (iteration 1)
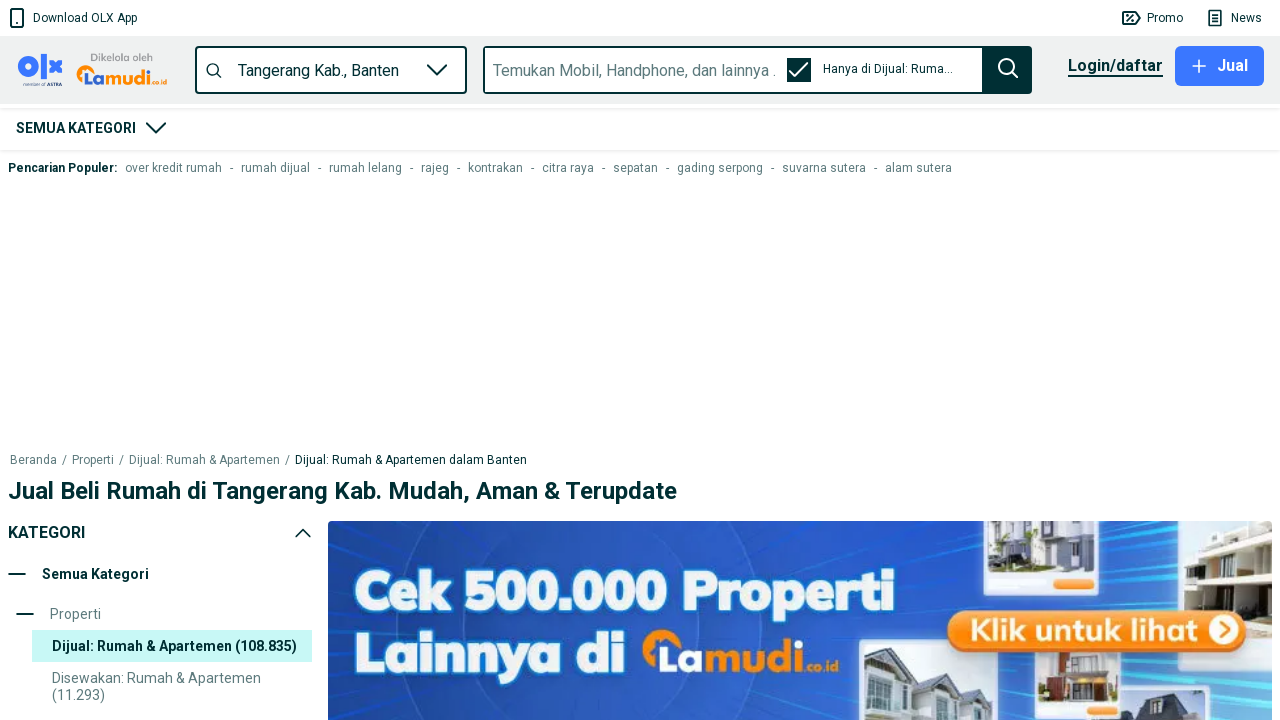

Clicked load more button to fetch additional property listings (iteration 1) at (800, 360) on div._38O09 > button
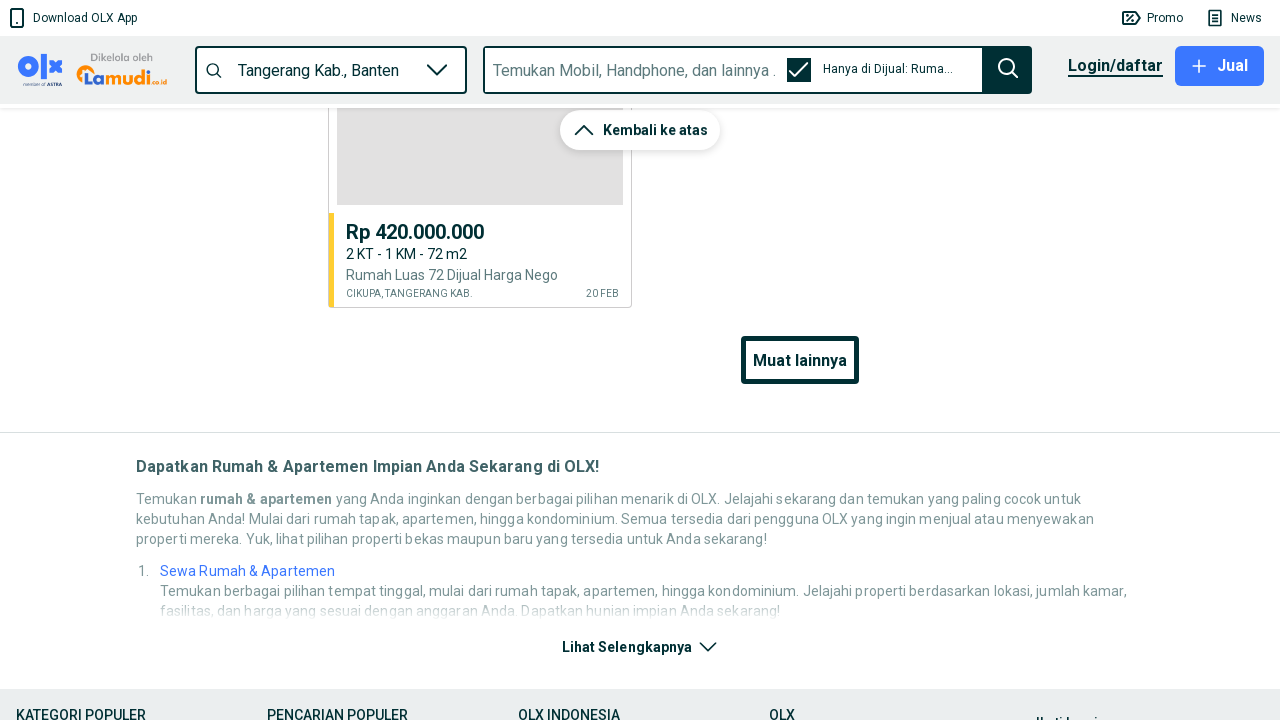

Waited for new listings to load after clicking load more (iteration 1)
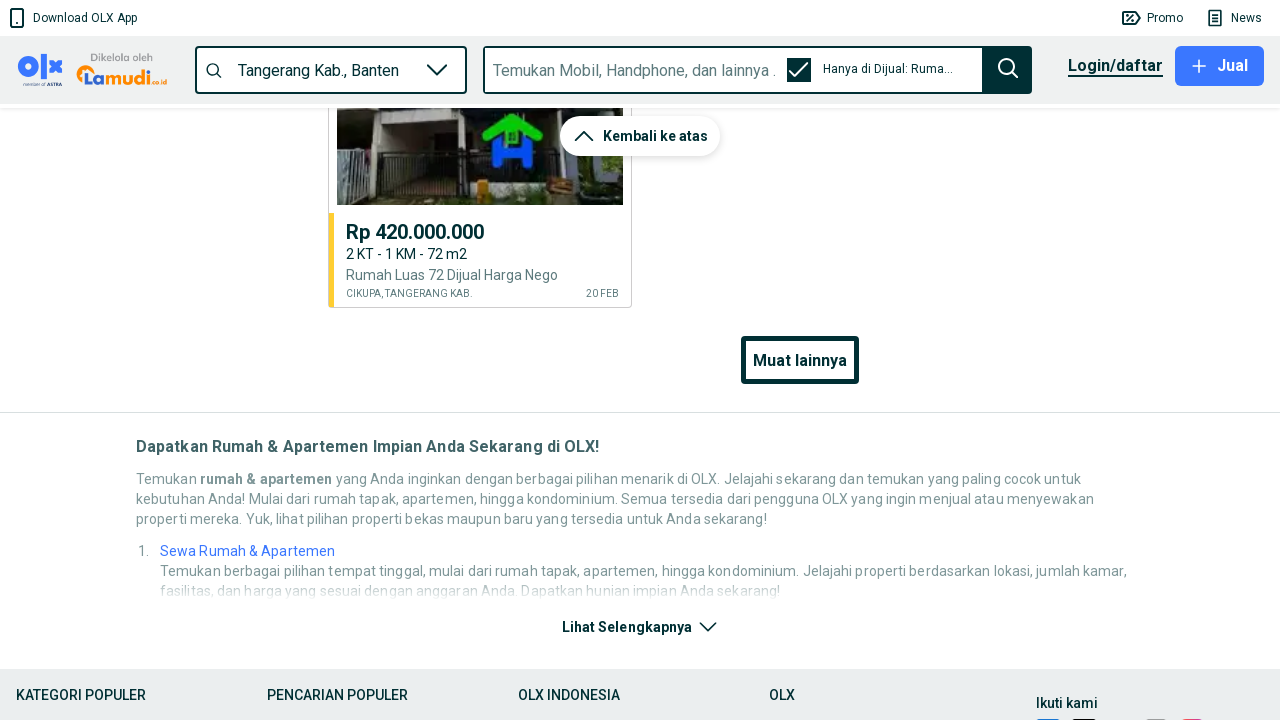

Located load more button (iteration 2)
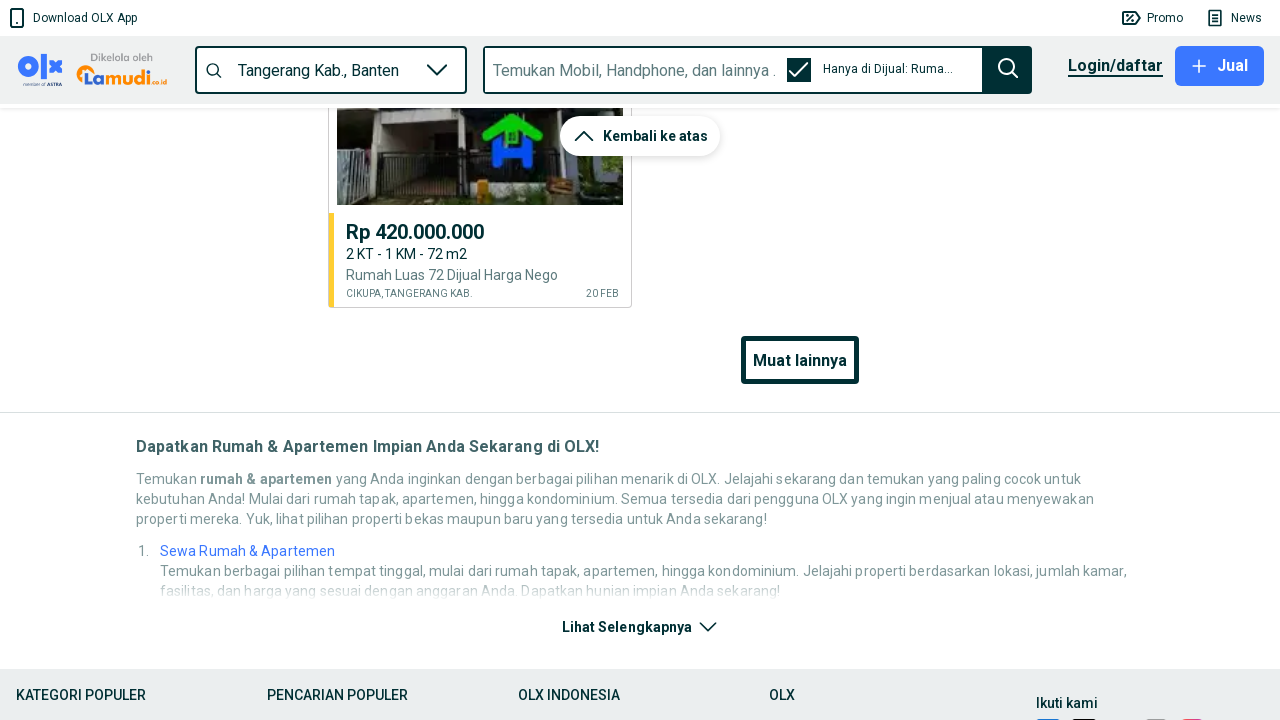

Clicked load more button to fetch additional property listings (iteration 2) at (800, 360) on div._38O09 > button
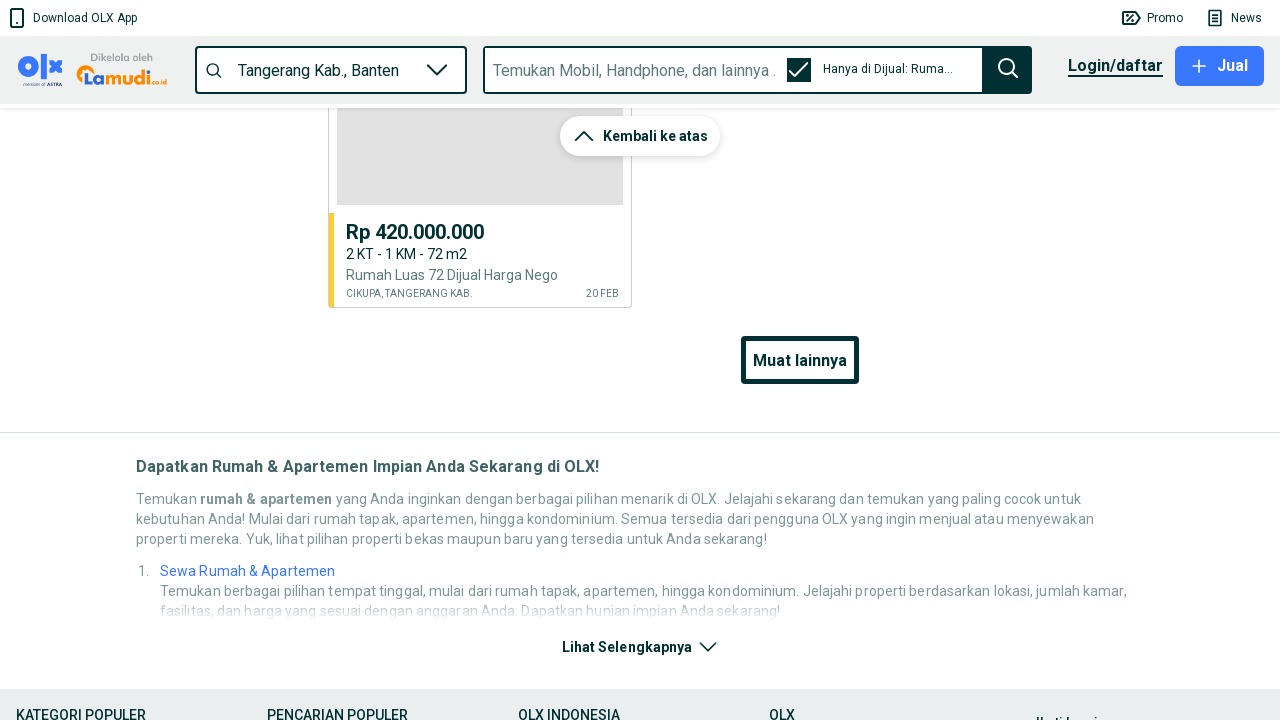

Waited for new listings to load after clicking load more (iteration 2)
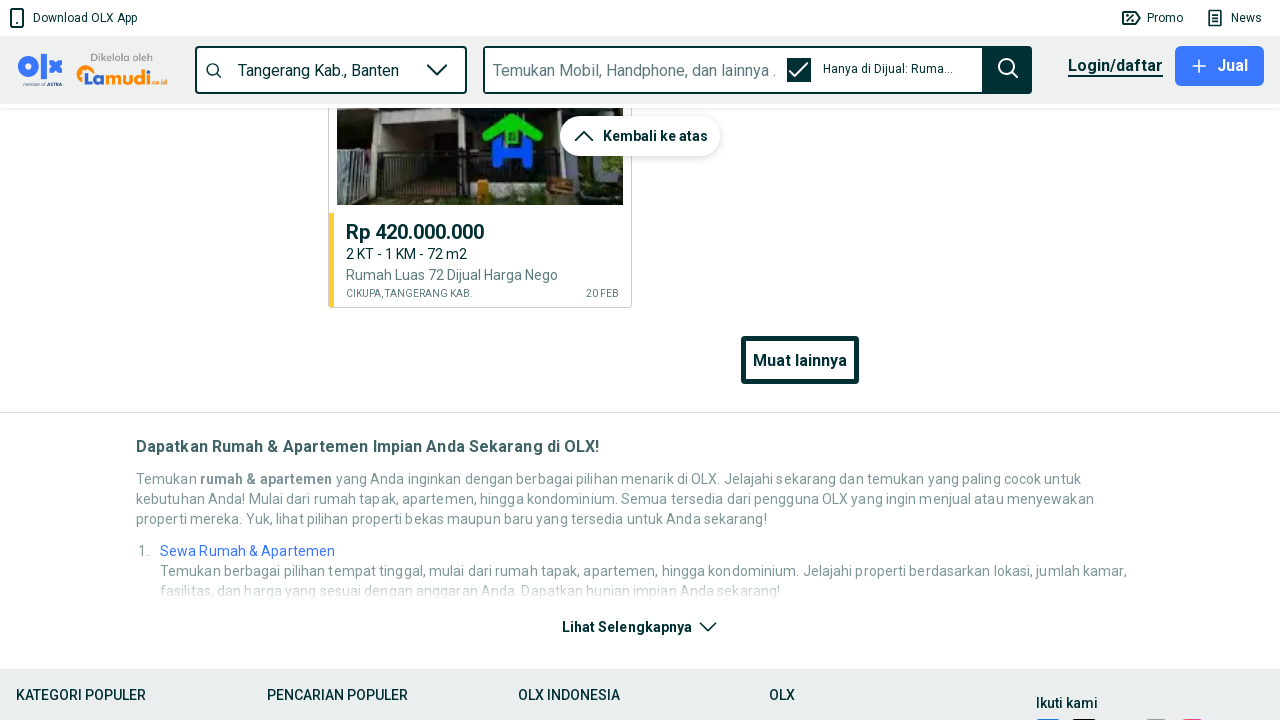

Located load more button (iteration 3)
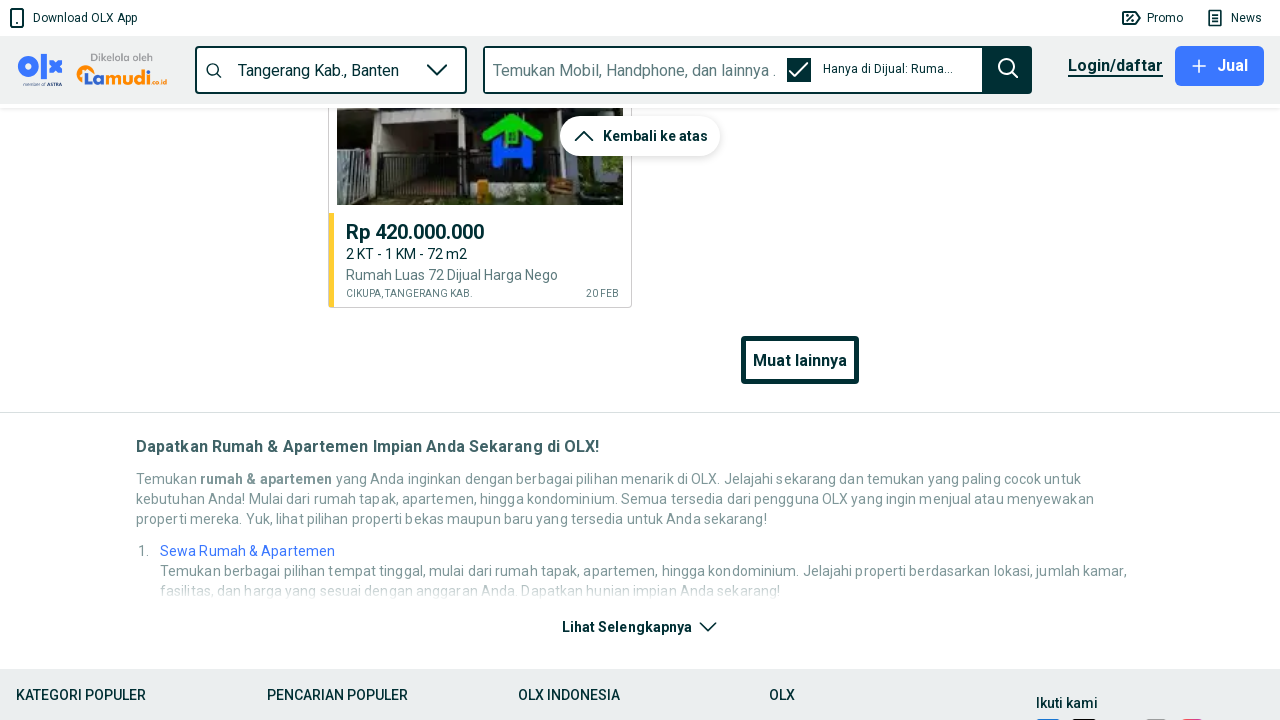

Clicked load more button to fetch additional property listings (iteration 3) at (800, 360) on div._38O09 > button
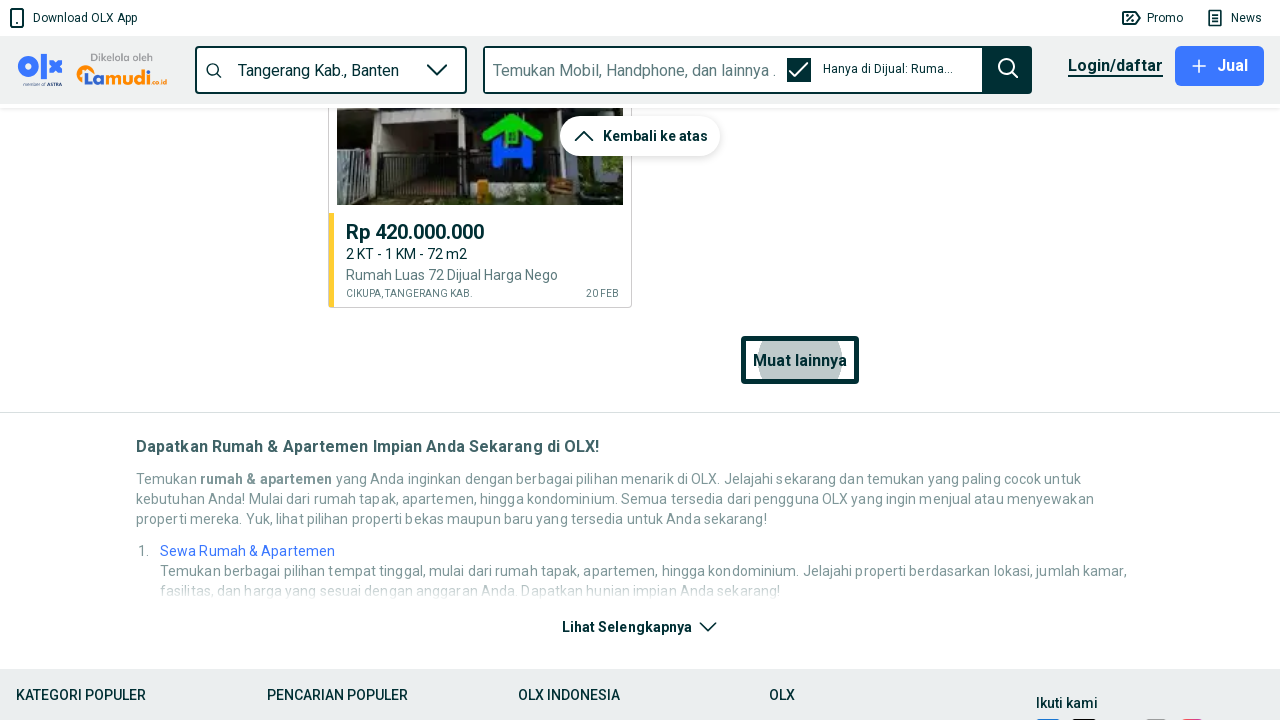

Waited for new listings to load after clicking load more (iteration 3)
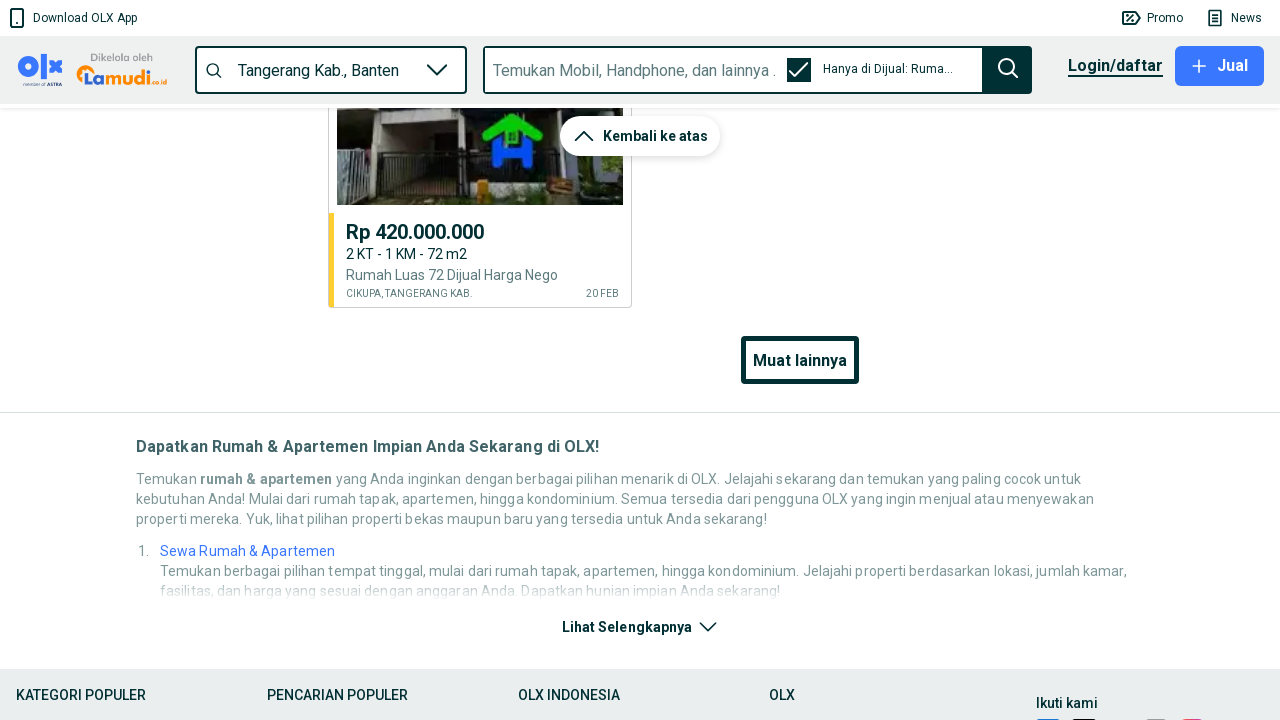

Located load more button (iteration 4)
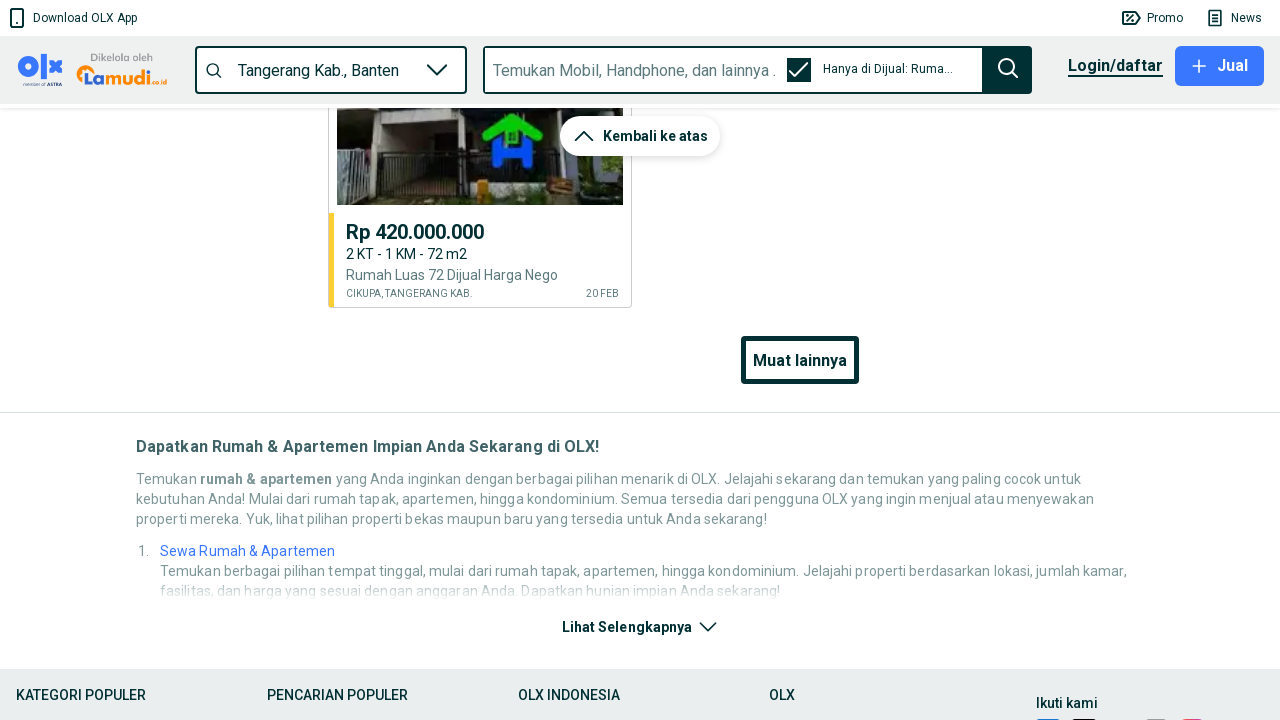

Clicked load more button to fetch additional property listings (iteration 4) at (800, 360) on div._38O09 > button
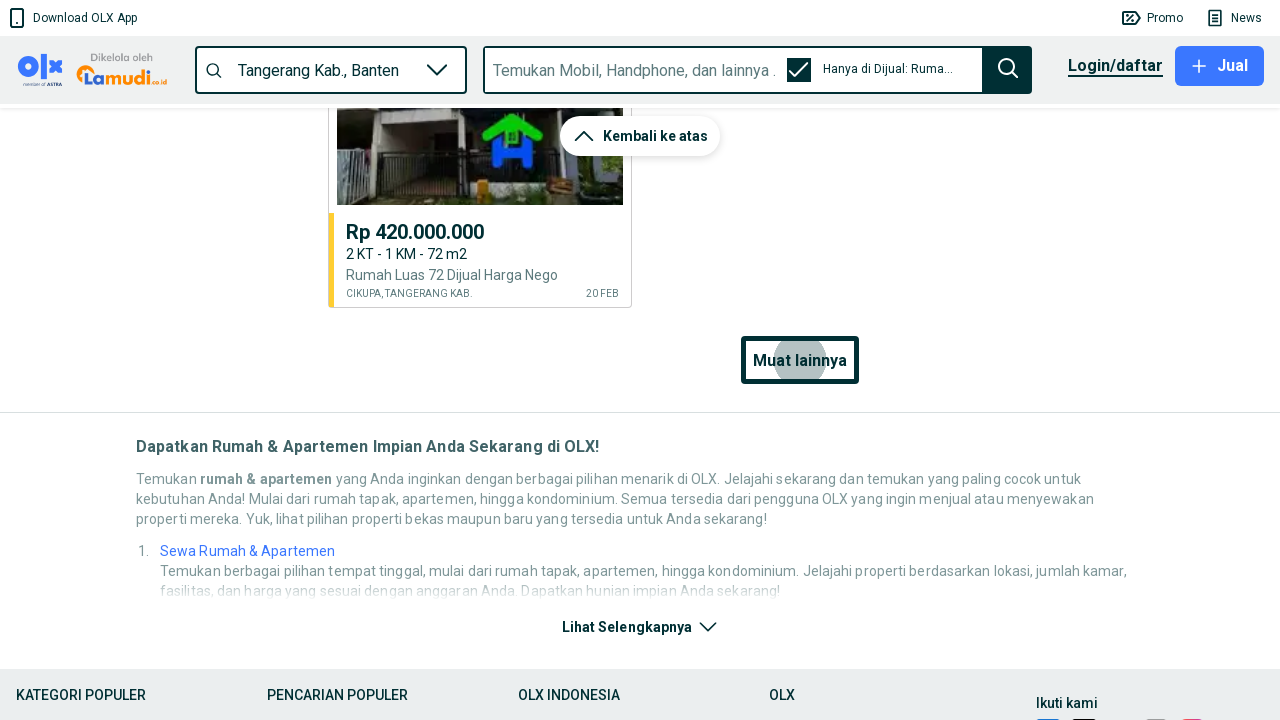

Waited for new listings to load after clicking load more (iteration 4)
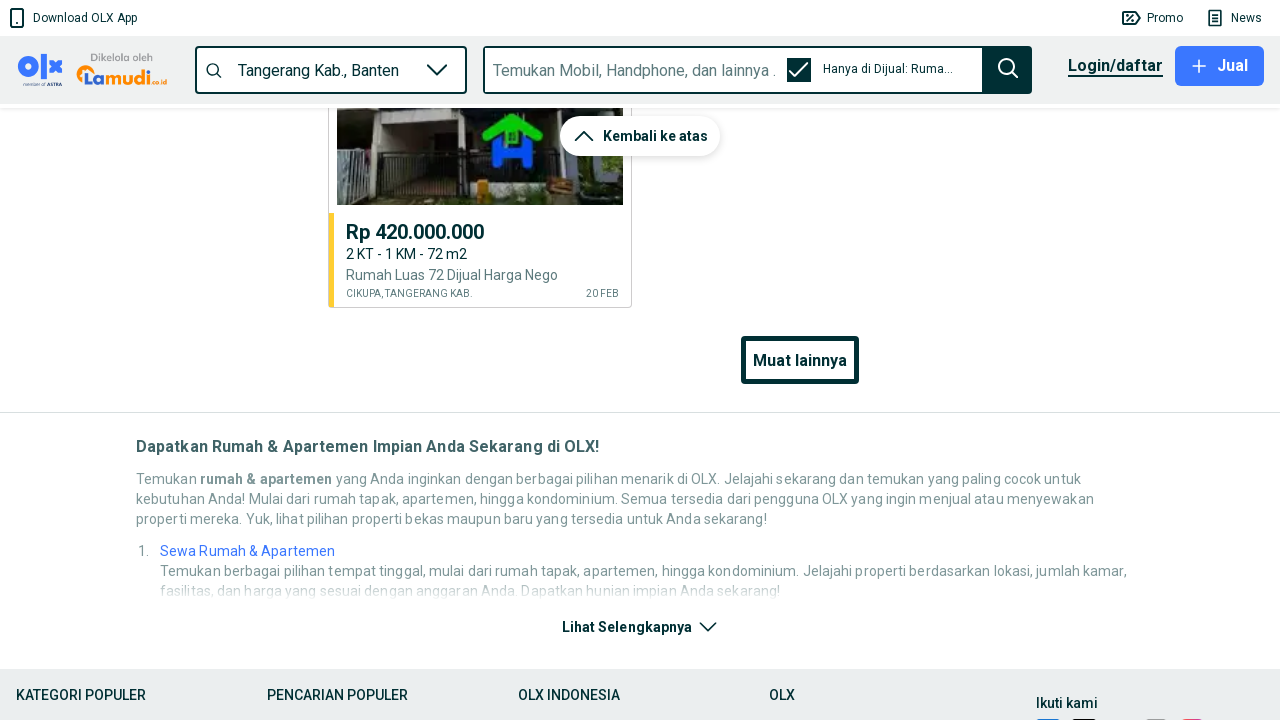

Located load more button (iteration 5)
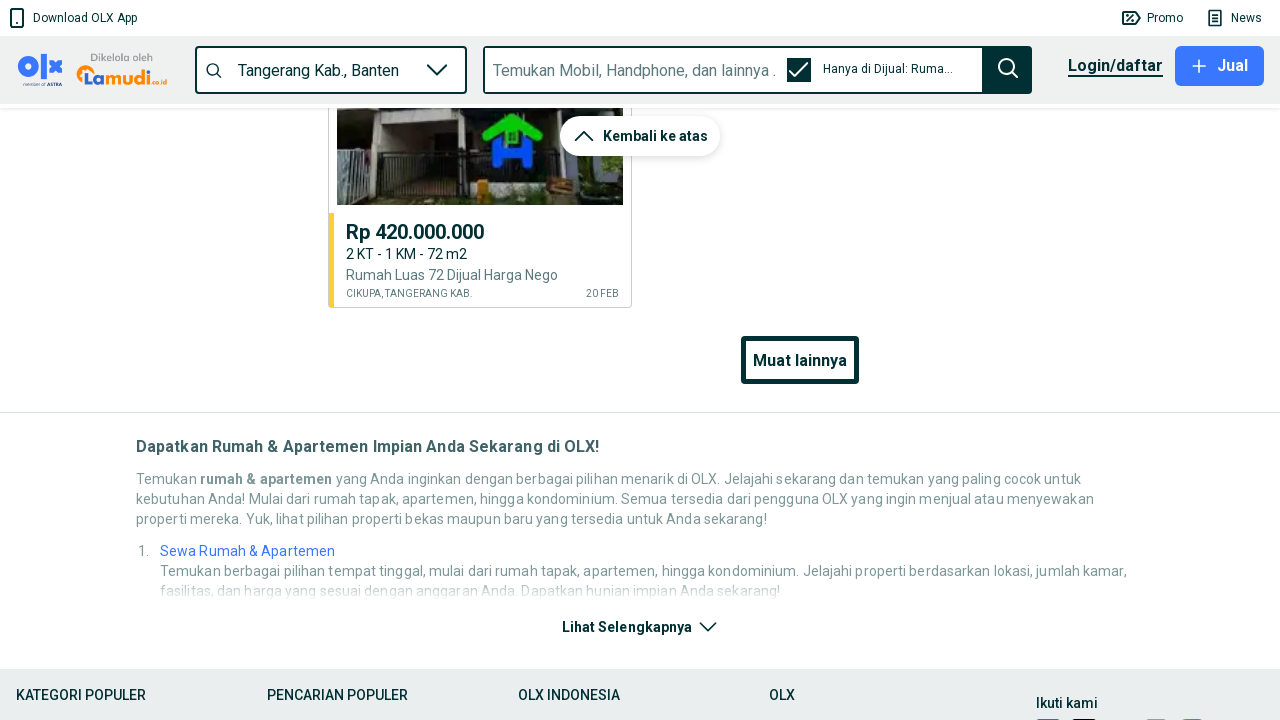

Clicked load more button to fetch additional property listings (iteration 5) at (800, 360) on div._38O09 > button
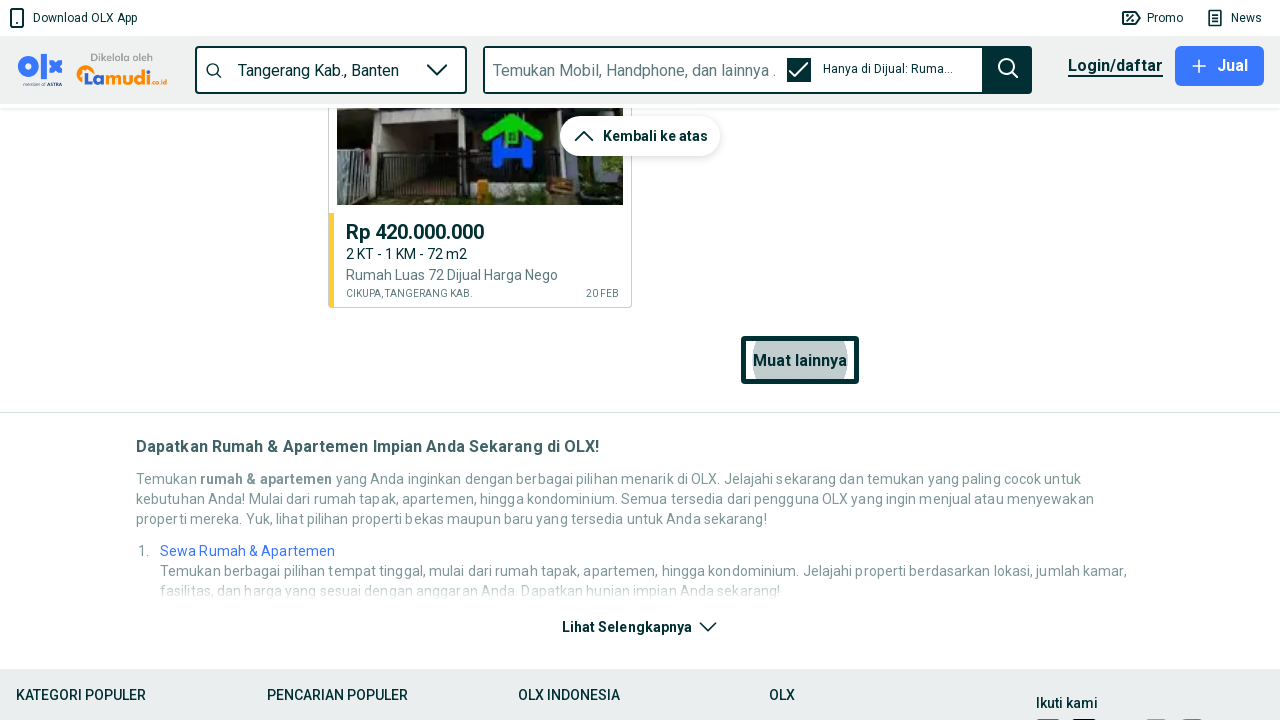

Waited for new listings to load after clicking load more (iteration 5)
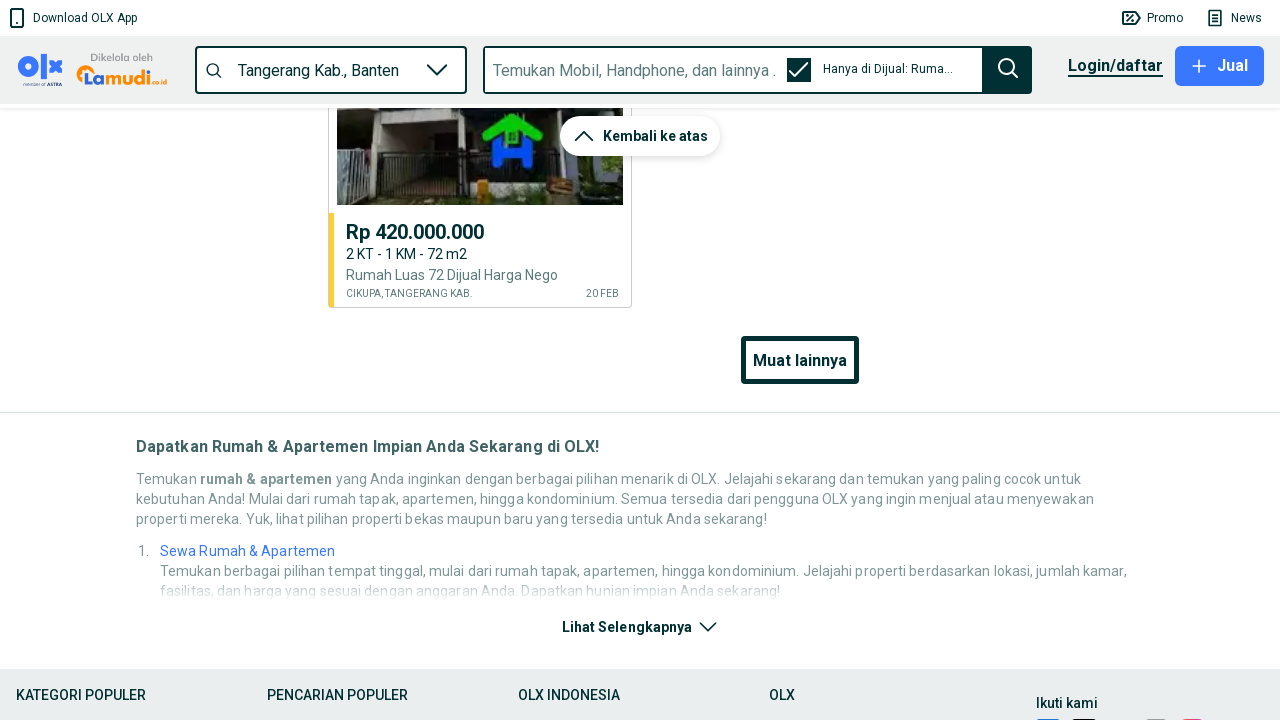

Verified that property listings are displayed after pagination
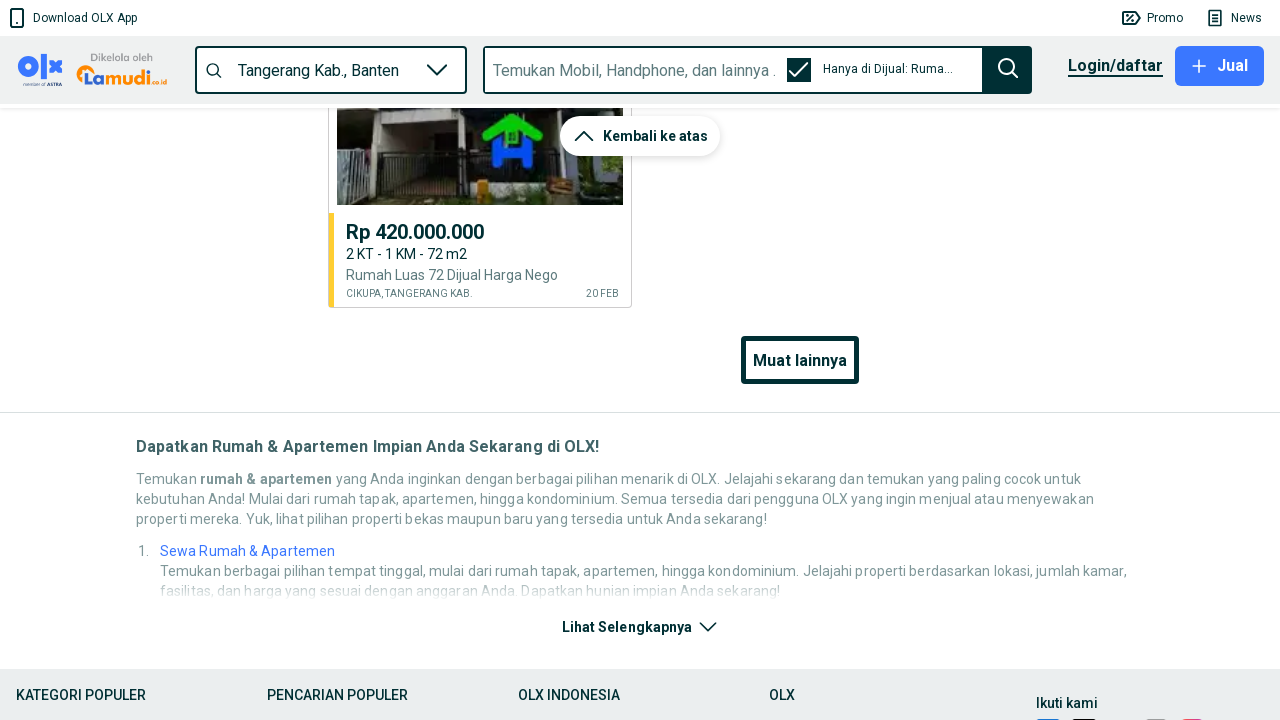

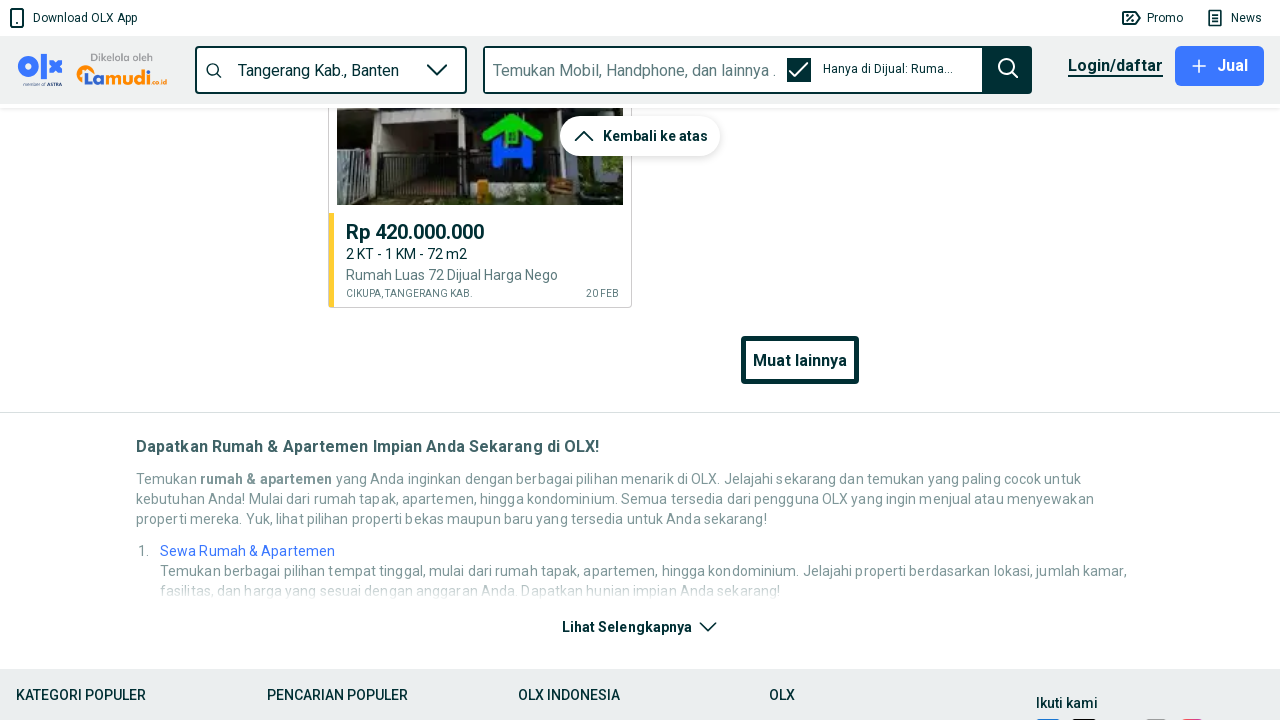